Tests clicking a single checkbox and verifies it becomes selected on the Automation Practice page.

Starting URL: https://rahulshettyacademy.com/AutomationPractice/

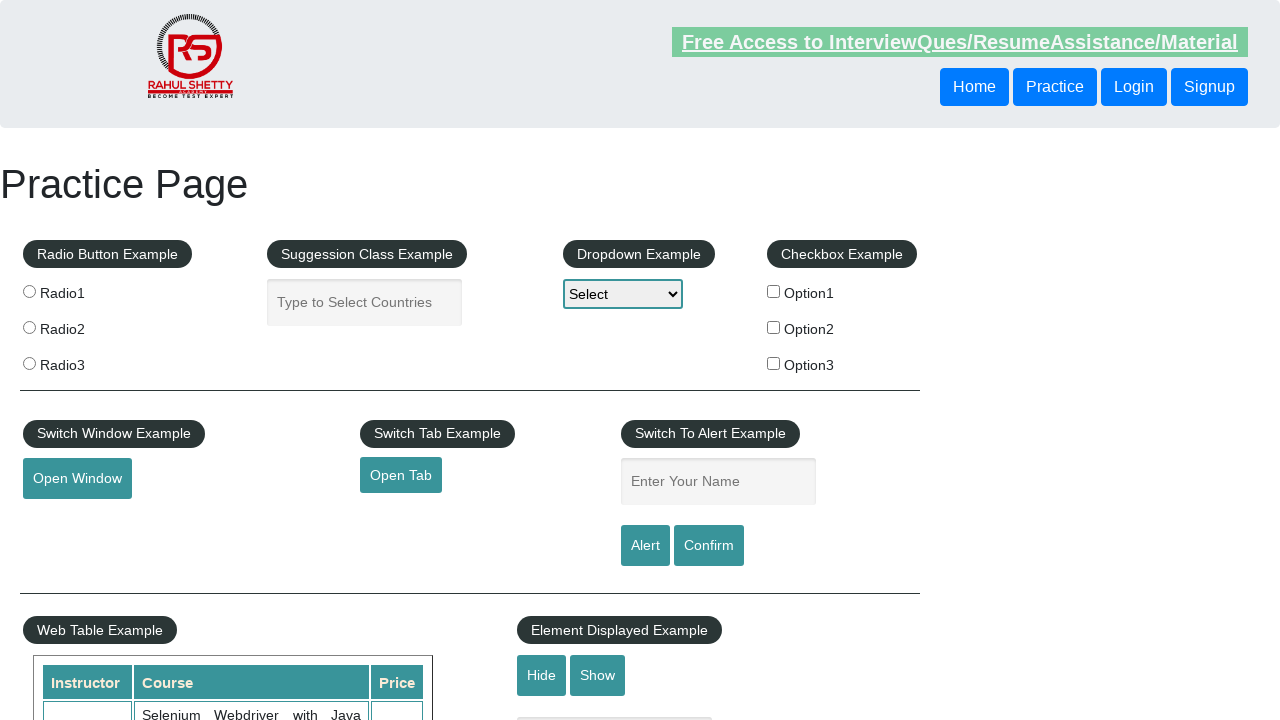

Waited for first checkbox to become visible
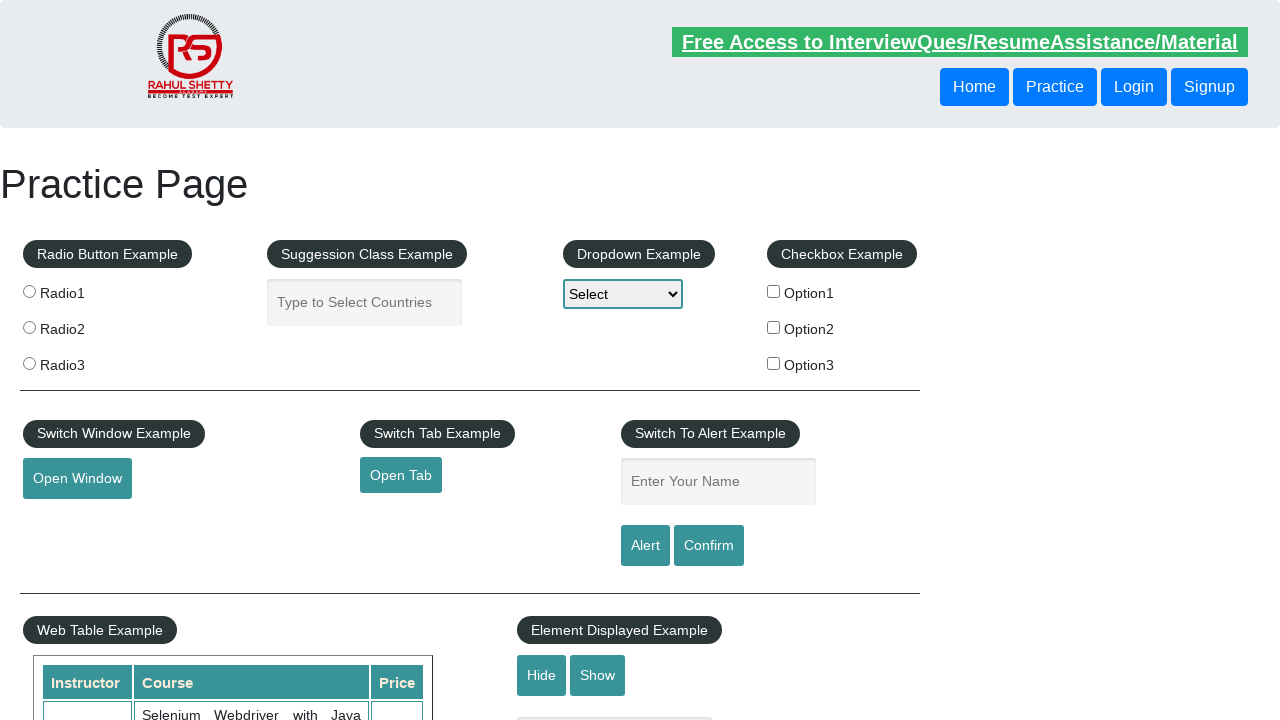

Clicked on the first checkbox (Option 1) at (774, 291) on xpath=//input[@id='checkBoxOption1']
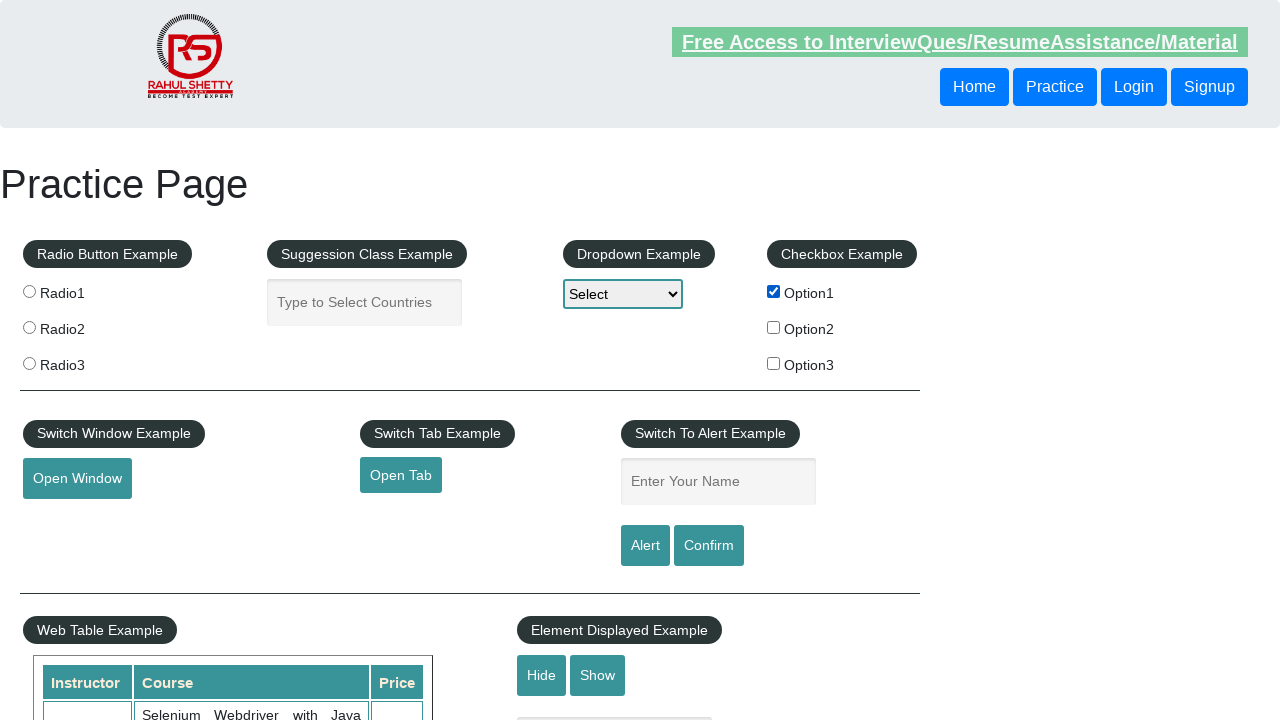

Verified that checkbox is selected
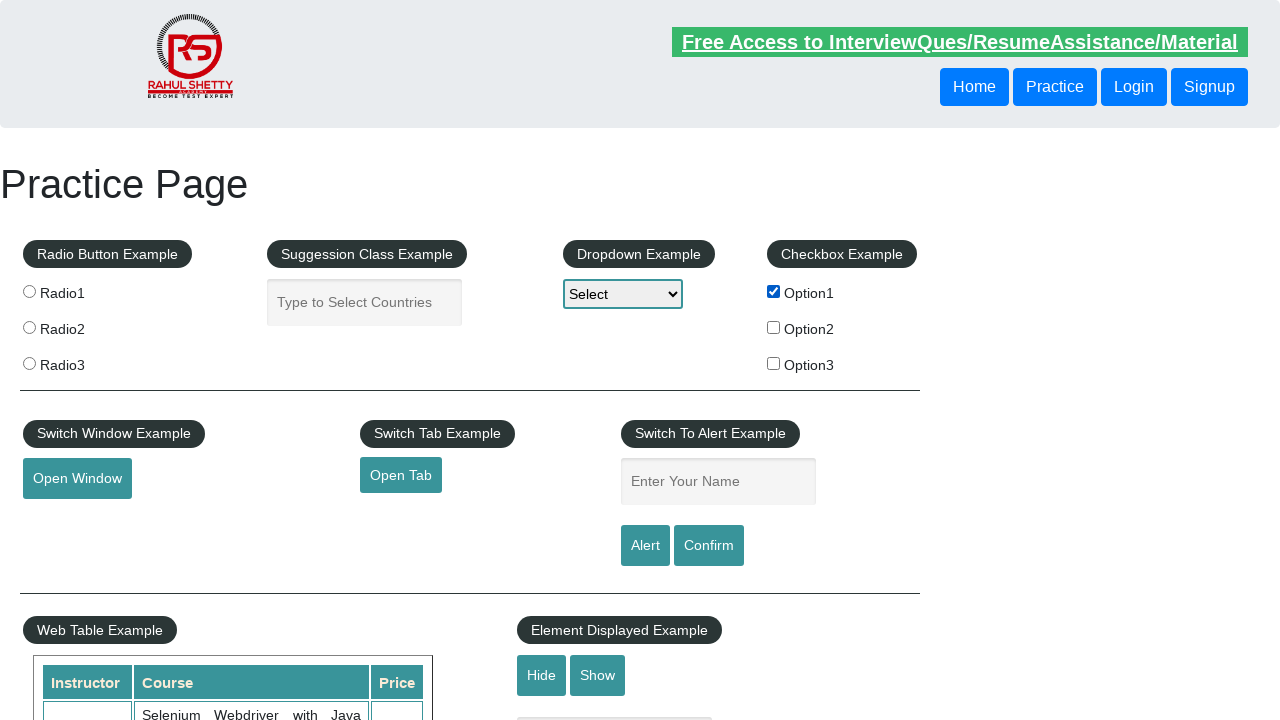

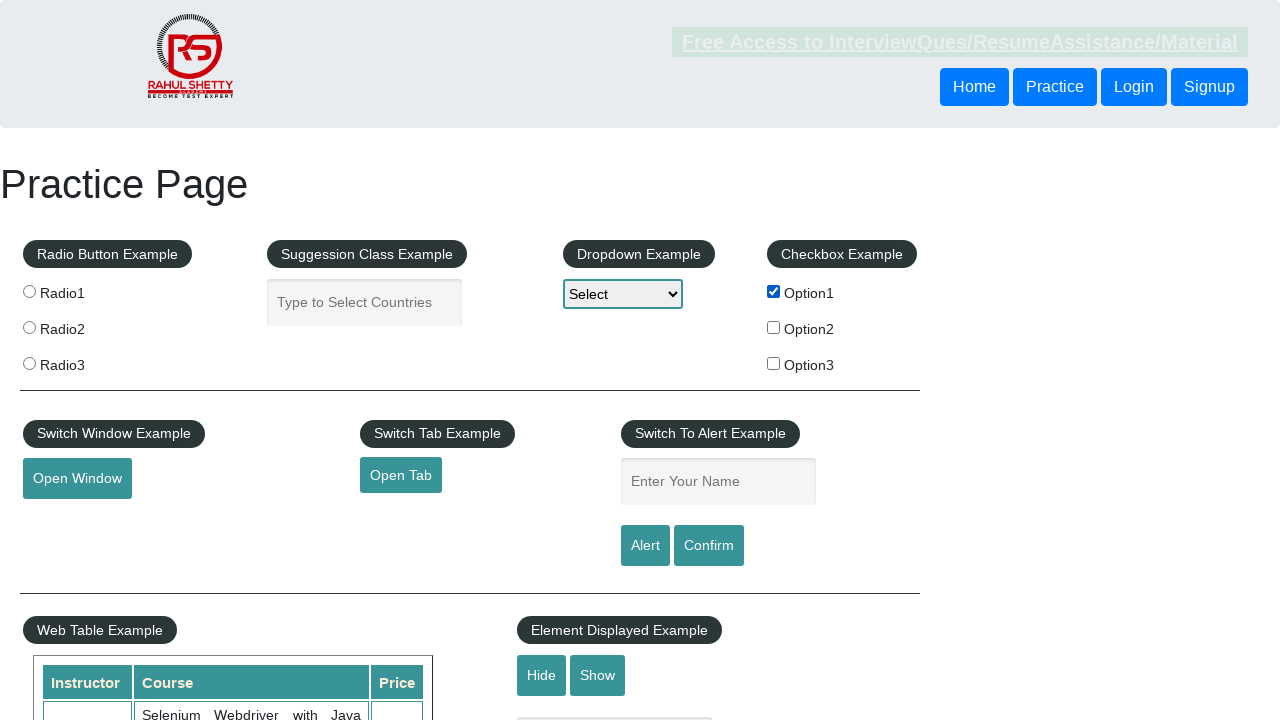